Navigates to a page, clicks on a link with a calculated text value, then fills out a form with personal information and submits it

Starting URL: https://suninjuly.github.io/find_link_text

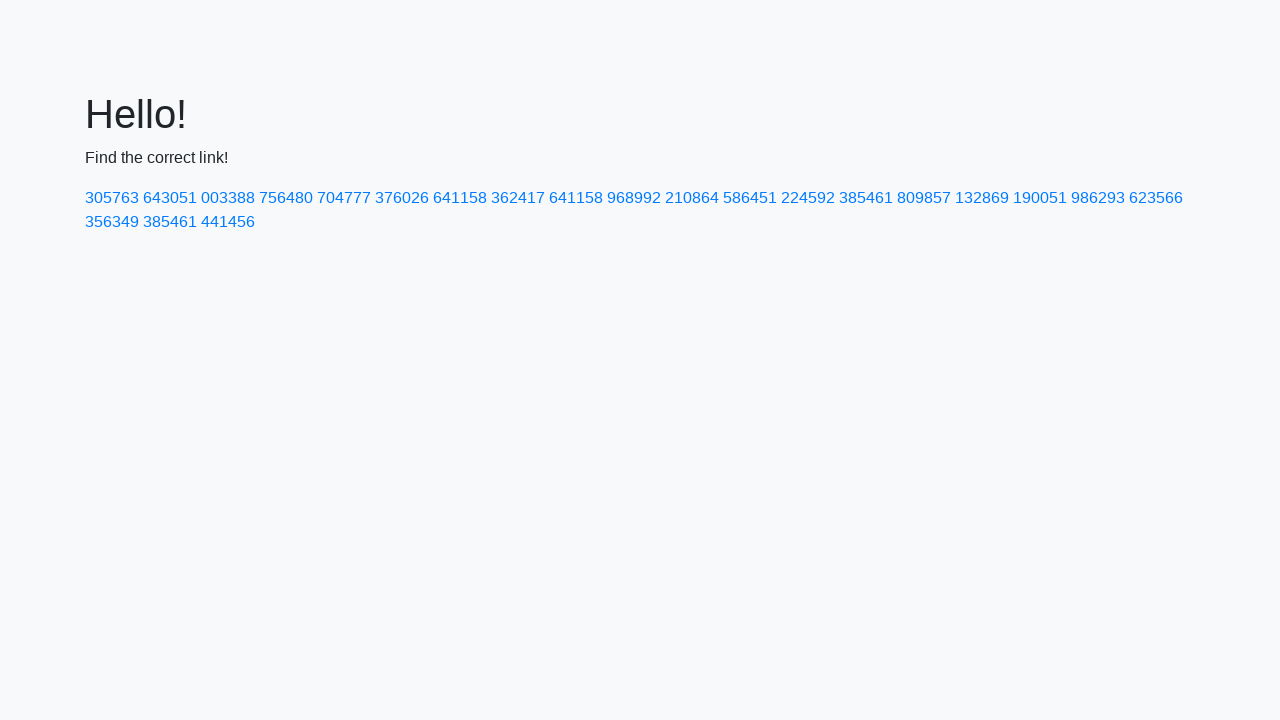

Clicked link with calculated text value '224592' at (808, 198) on a:has-text('224592')
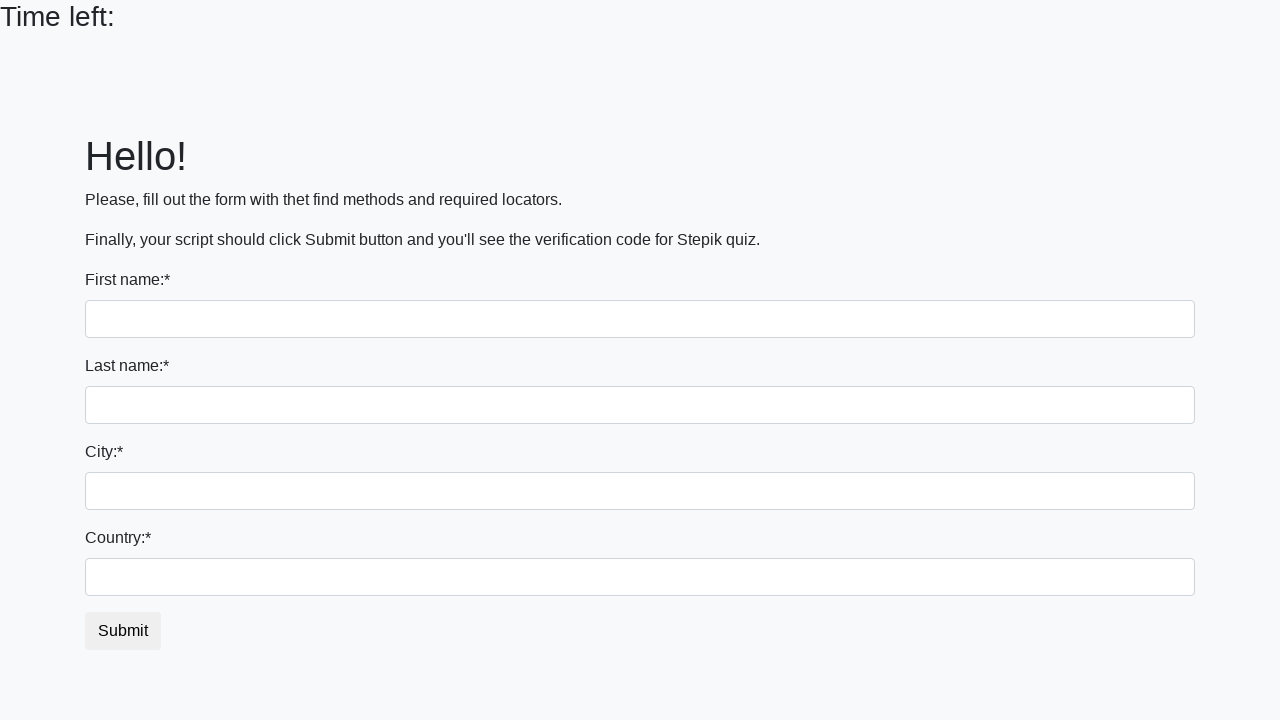

Filled first name field with 'Ivan' on input:first-of-type
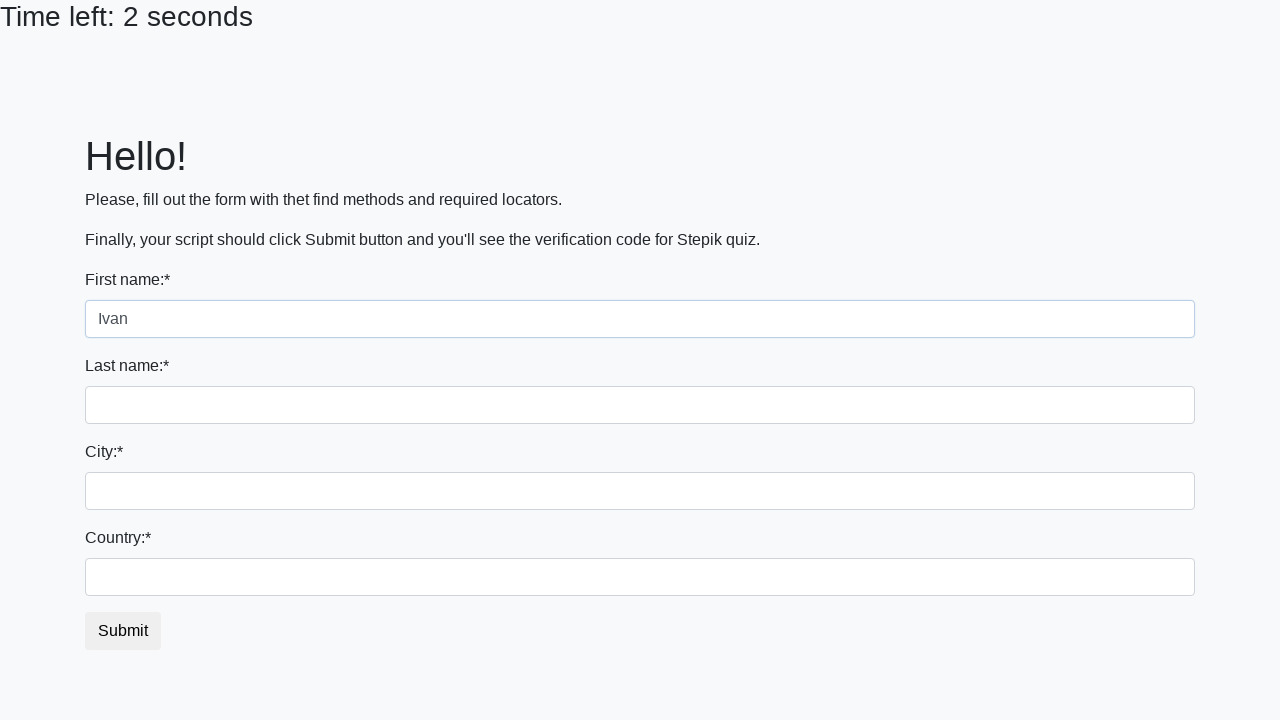

Filled last name field with 'Petrov' on input[name='last_name']
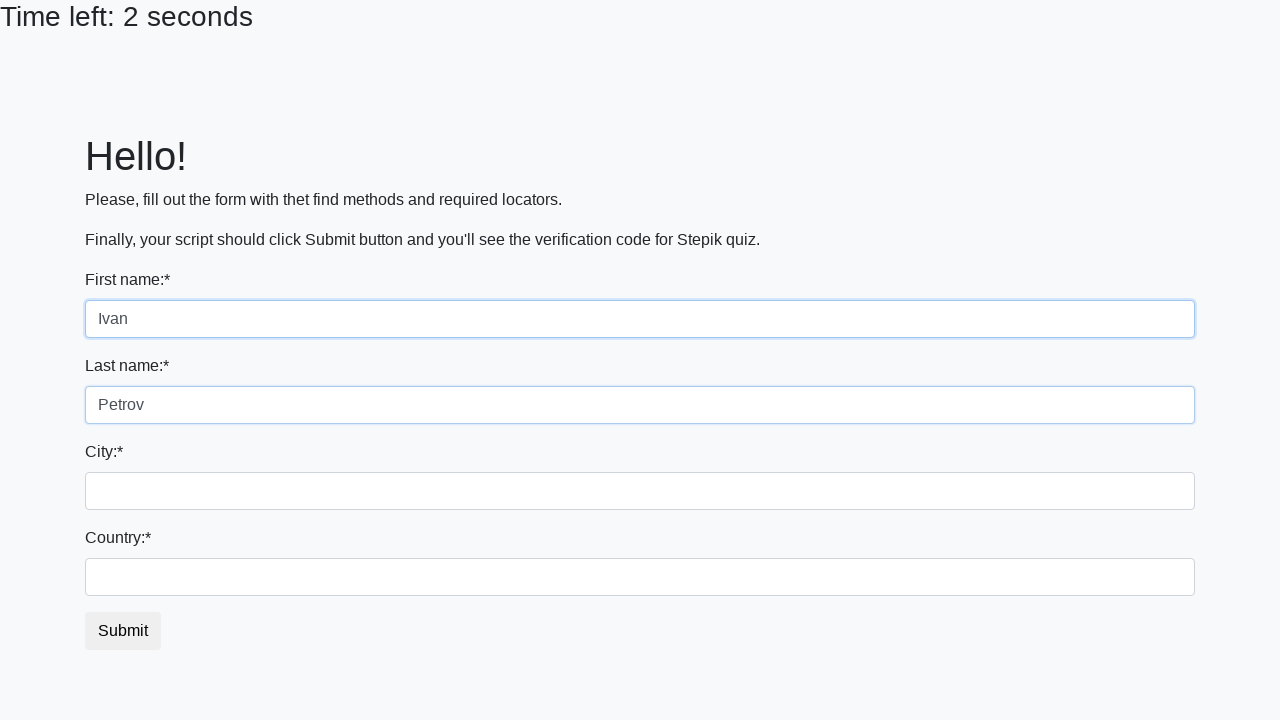

Filled city field with 'Smolensk' on .form-control.city
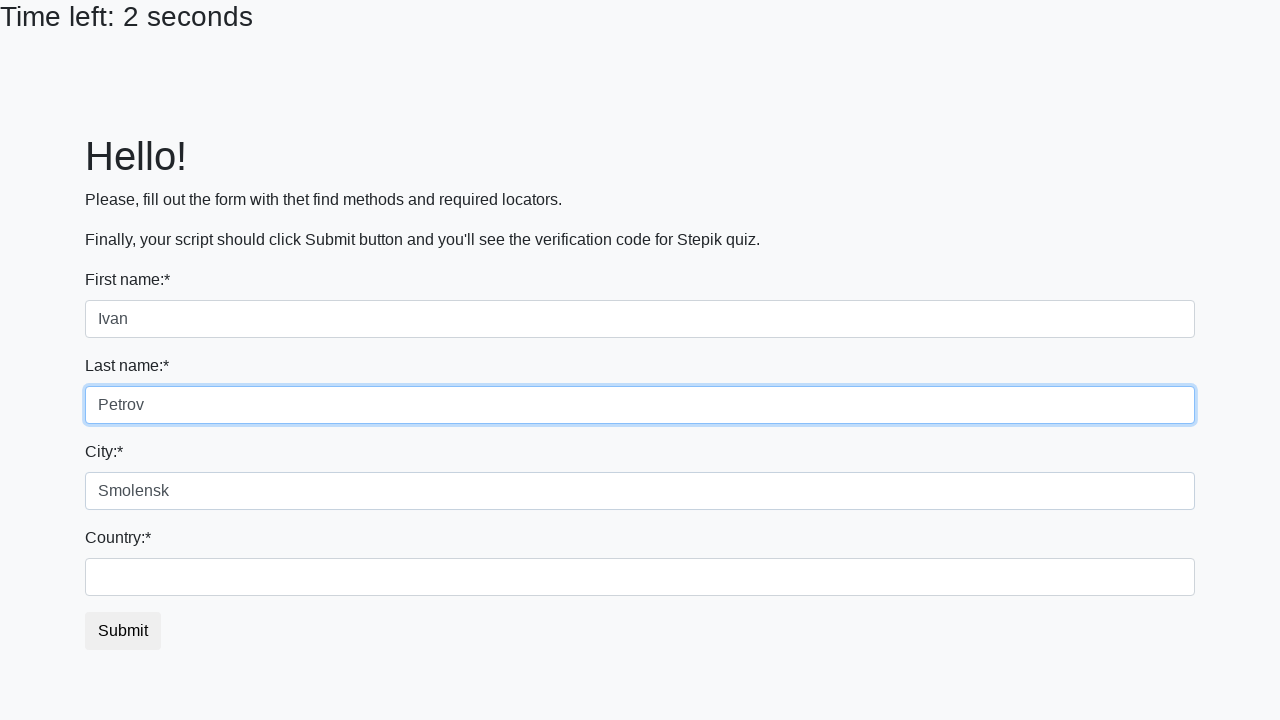

Filled country field with 'Russia' on #country
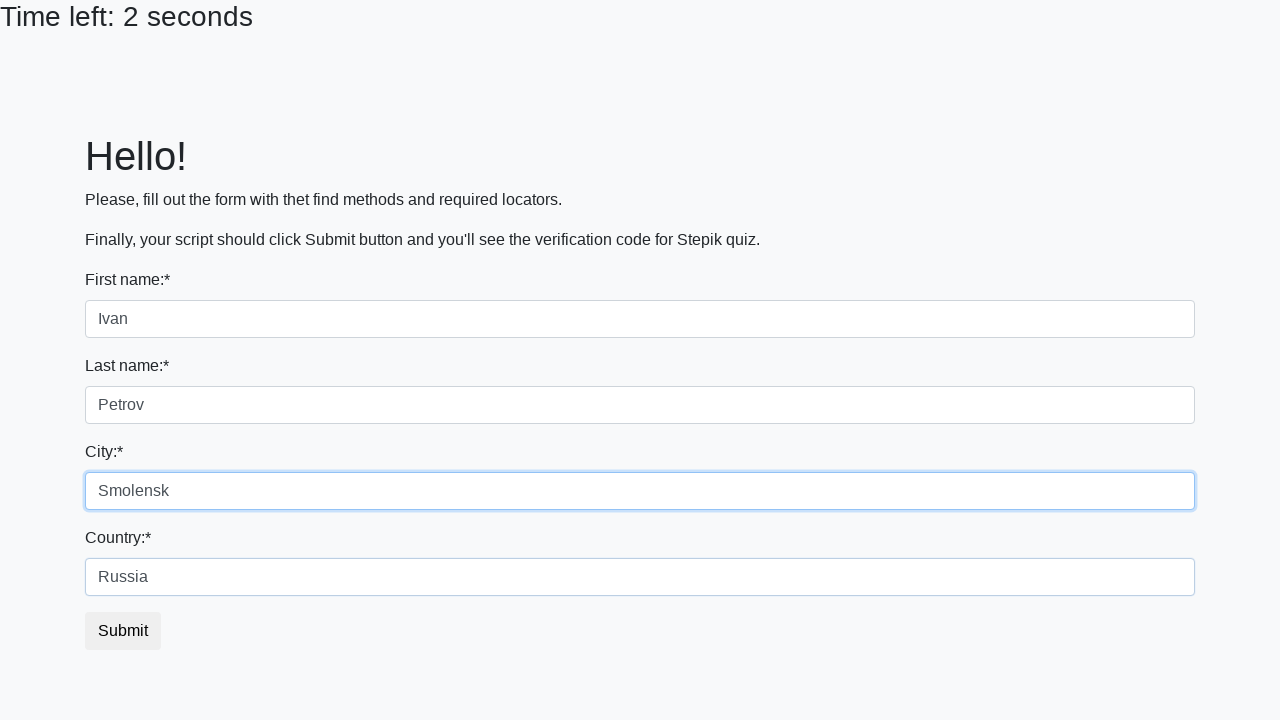

Submitted the form by clicking submit button at (123, 631) on button.btn
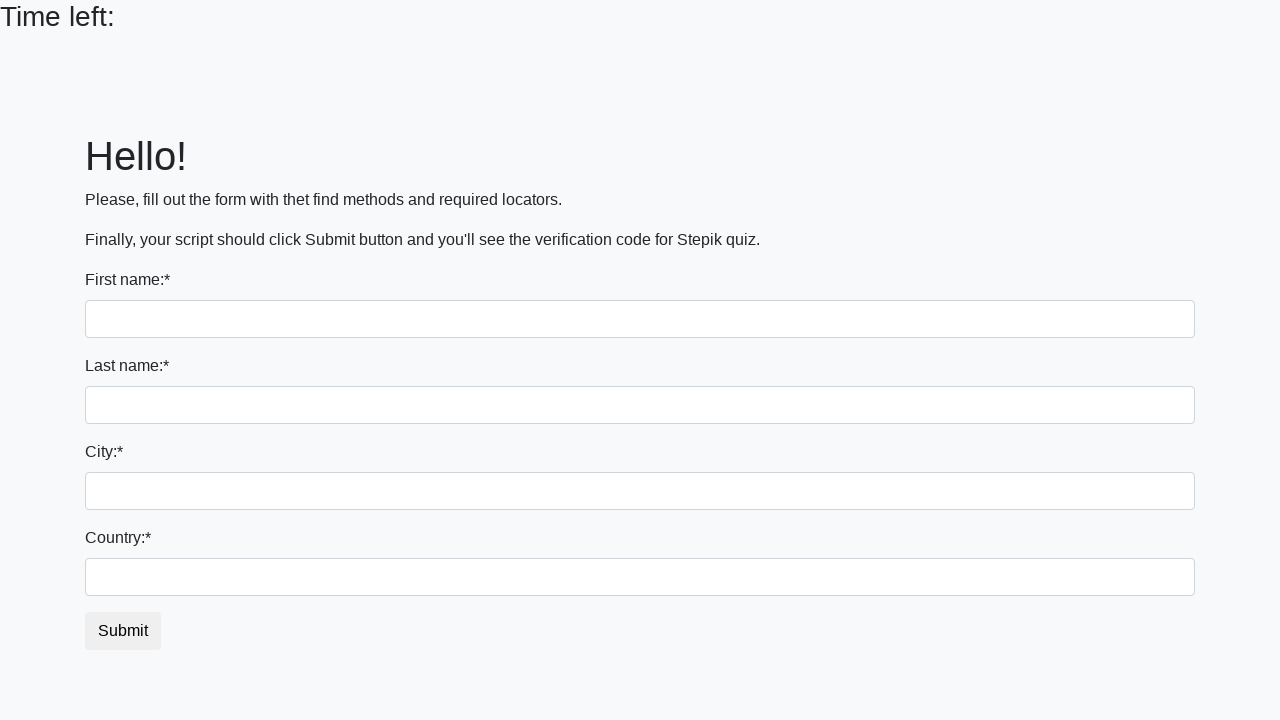

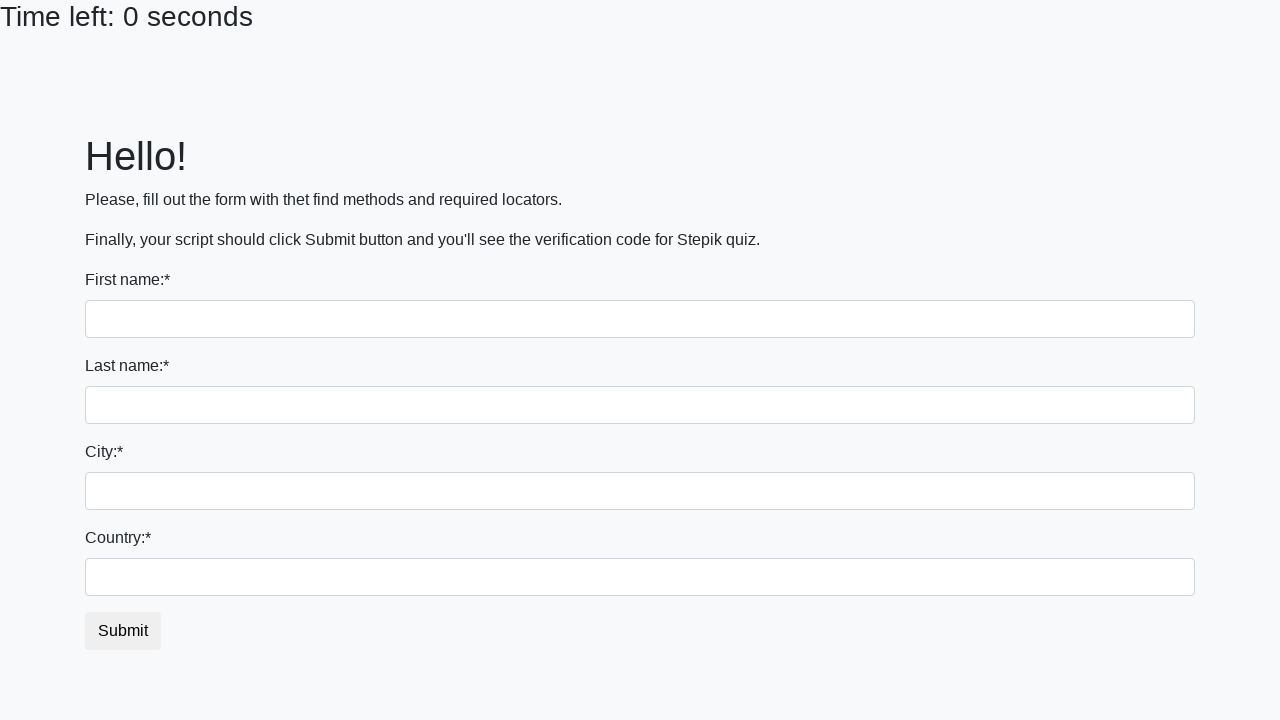